Tests that clicking "Clear completed" removes completed items from the list.

Starting URL: https://demo.playwright.dev/todomvc

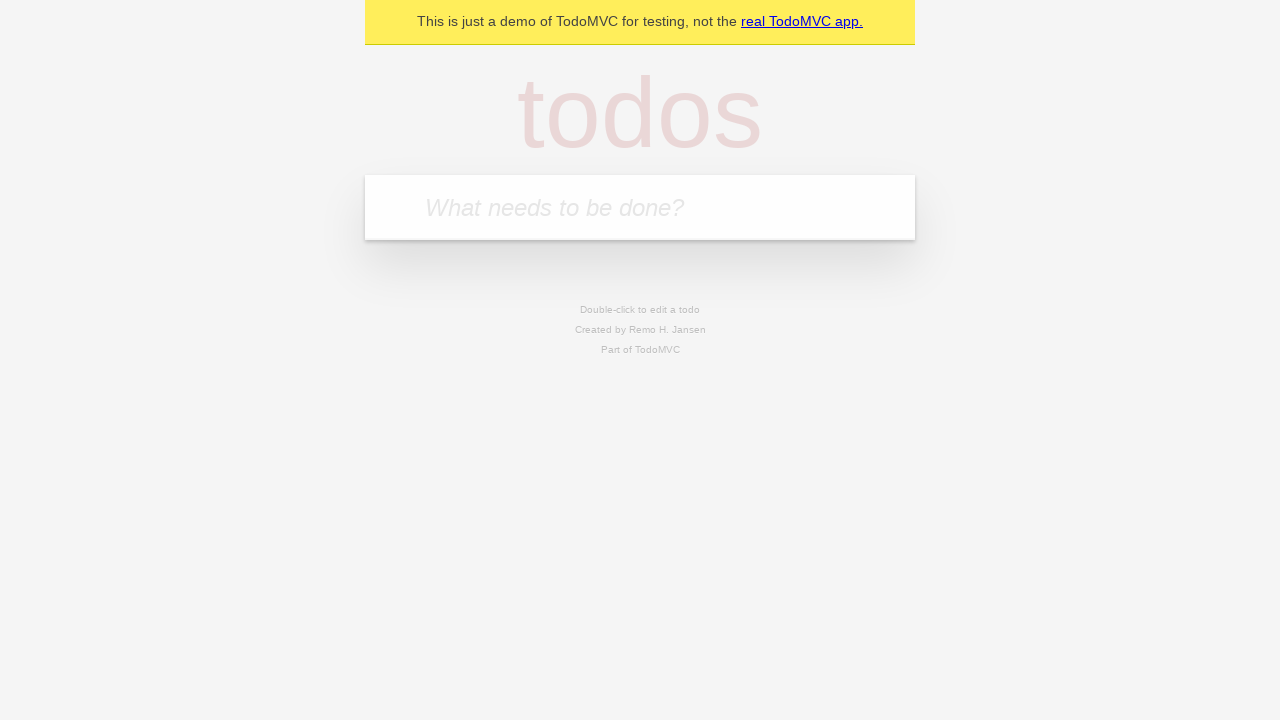

Filled todo input field with 'buy some cheese' on internal:attr=[placeholder="What needs to be done?"i]
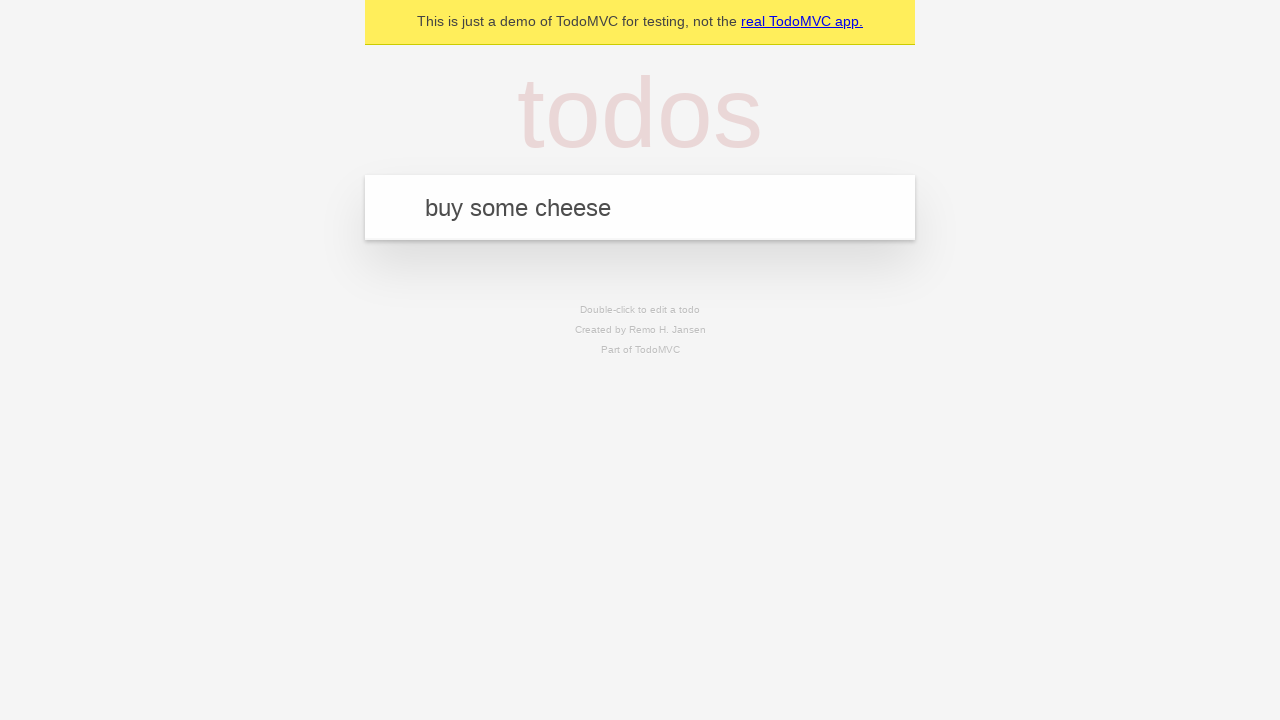

Pressed Enter to add todo 'buy some cheese' on internal:attr=[placeholder="What needs to be done?"i]
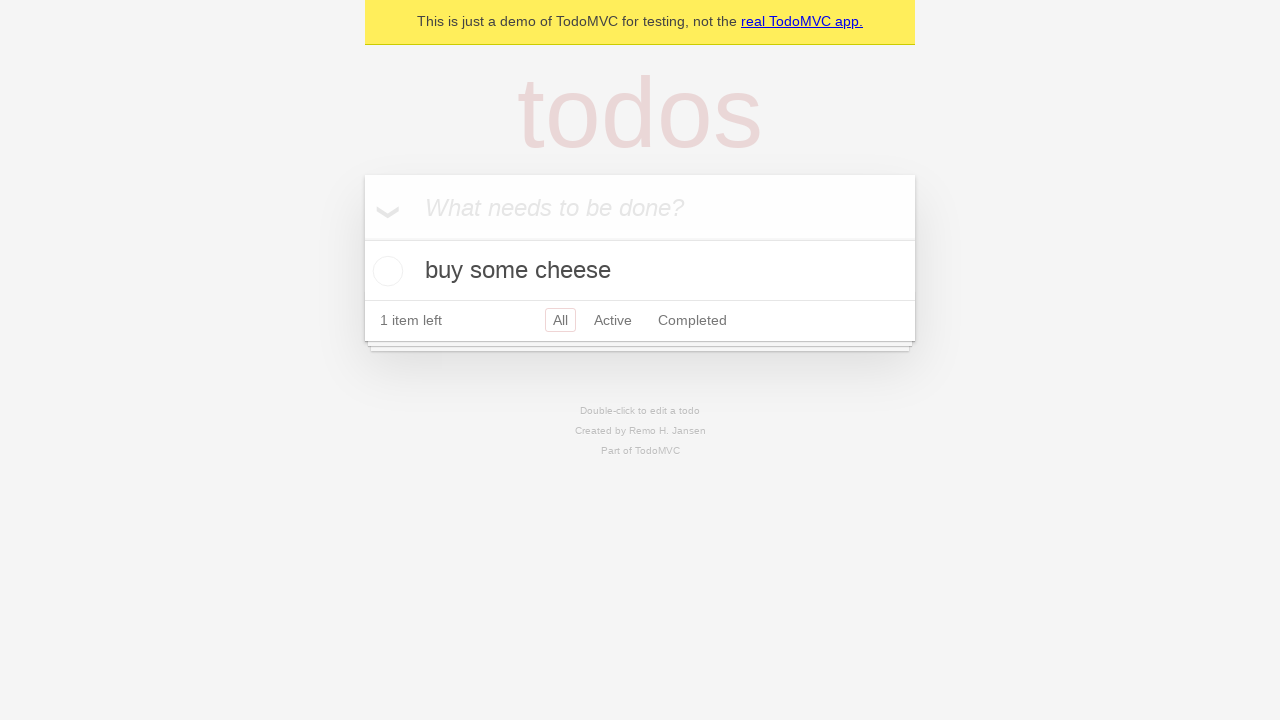

Filled todo input field with 'feed the cat' on internal:attr=[placeholder="What needs to be done?"i]
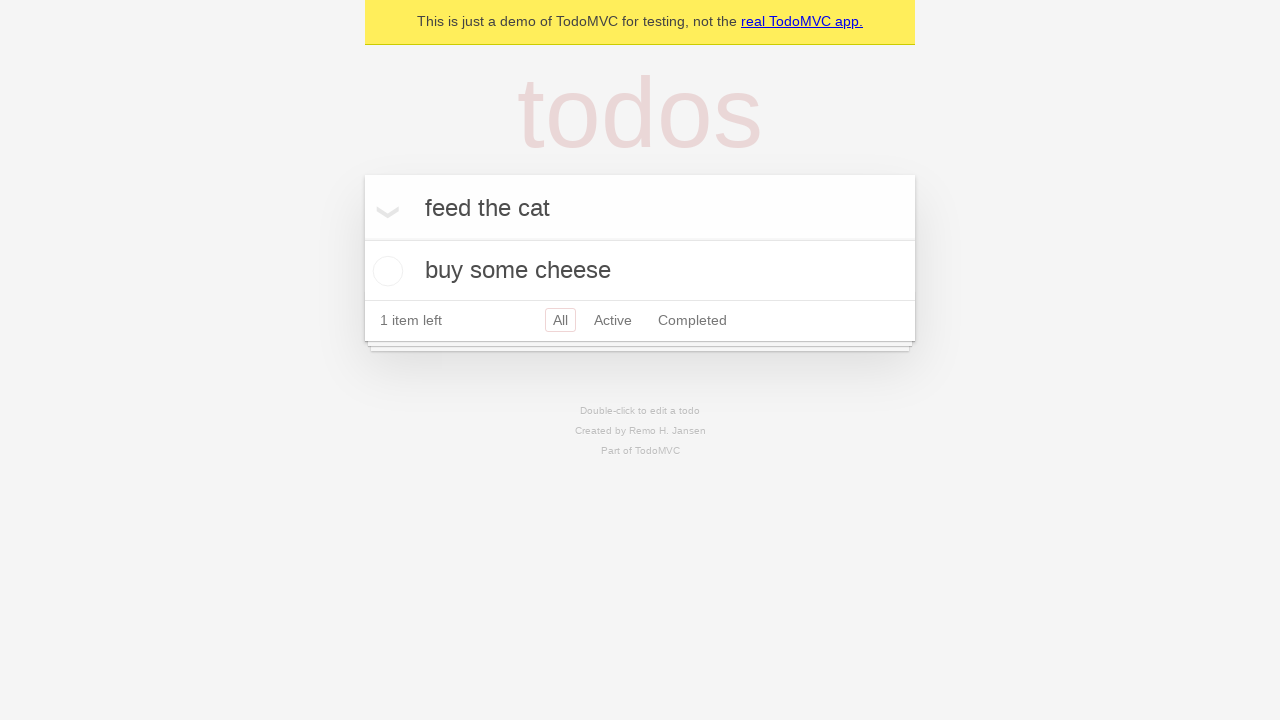

Pressed Enter to add todo 'feed the cat' on internal:attr=[placeholder="What needs to be done?"i]
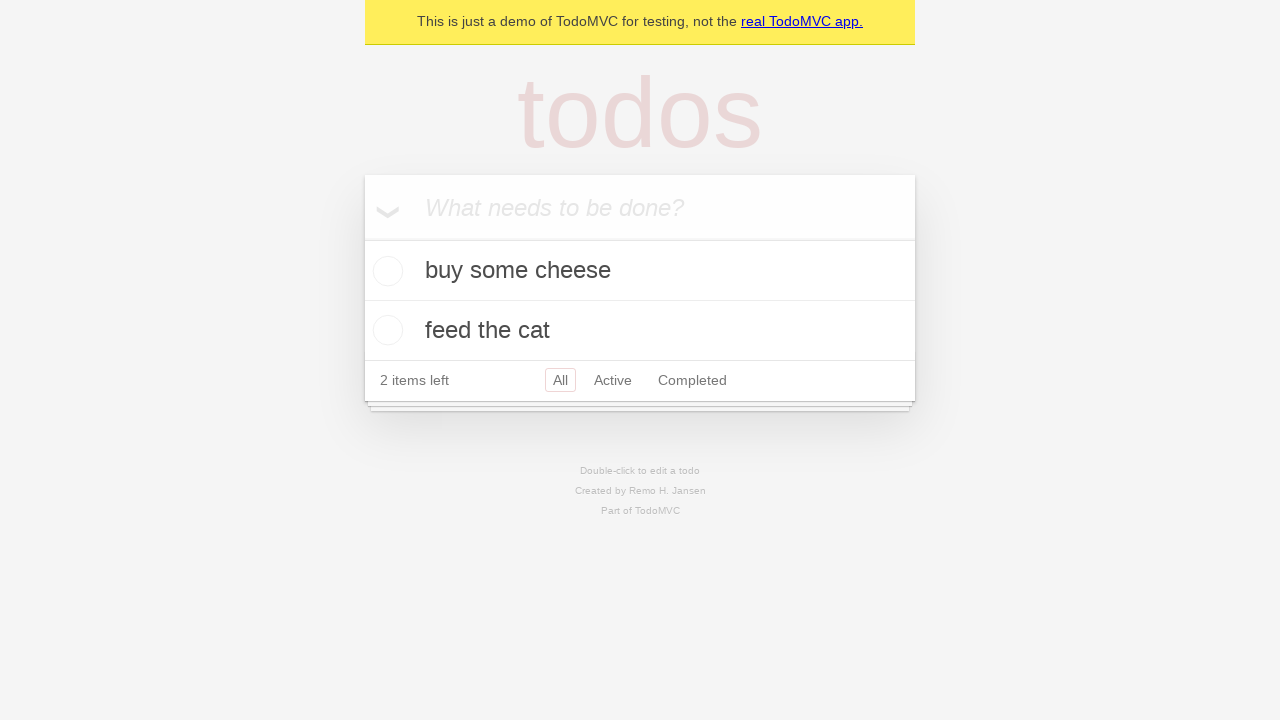

Filled todo input field with 'book a doctors appointment' on internal:attr=[placeholder="What needs to be done?"i]
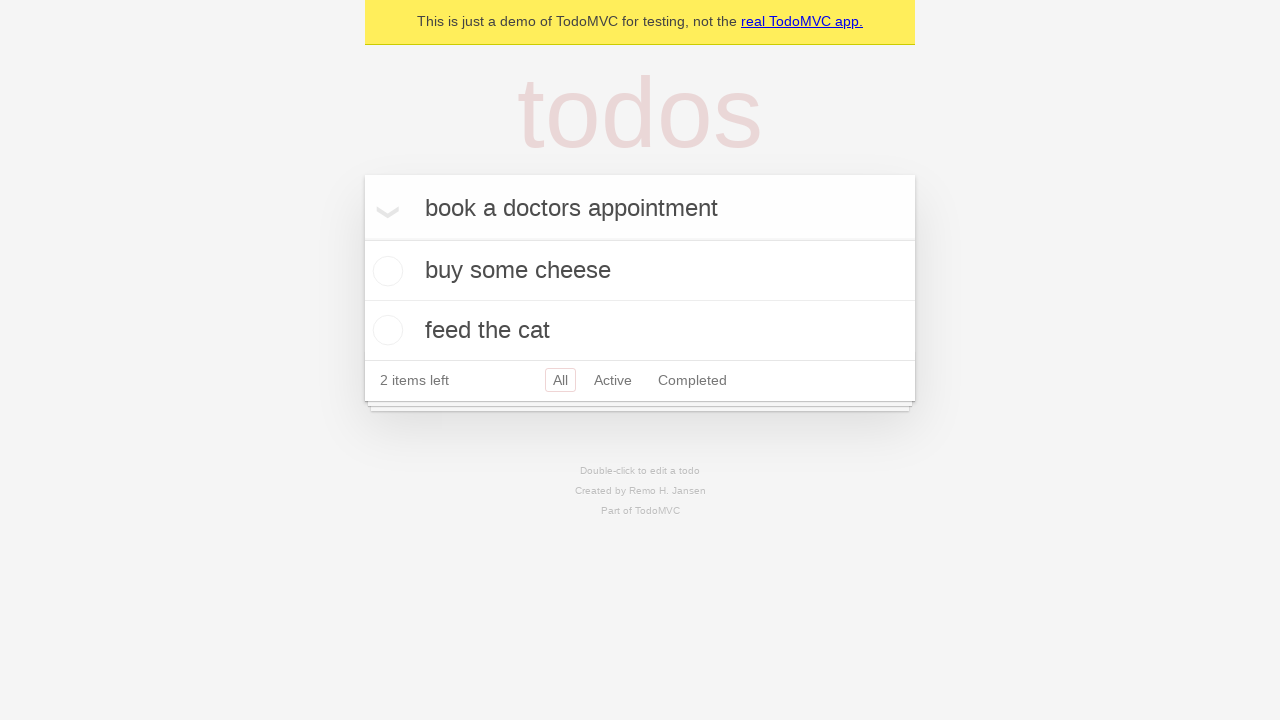

Pressed Enter to add todo 'book a doctors appointment' on internal:attr=[placeholder="What needs to be done?"i]
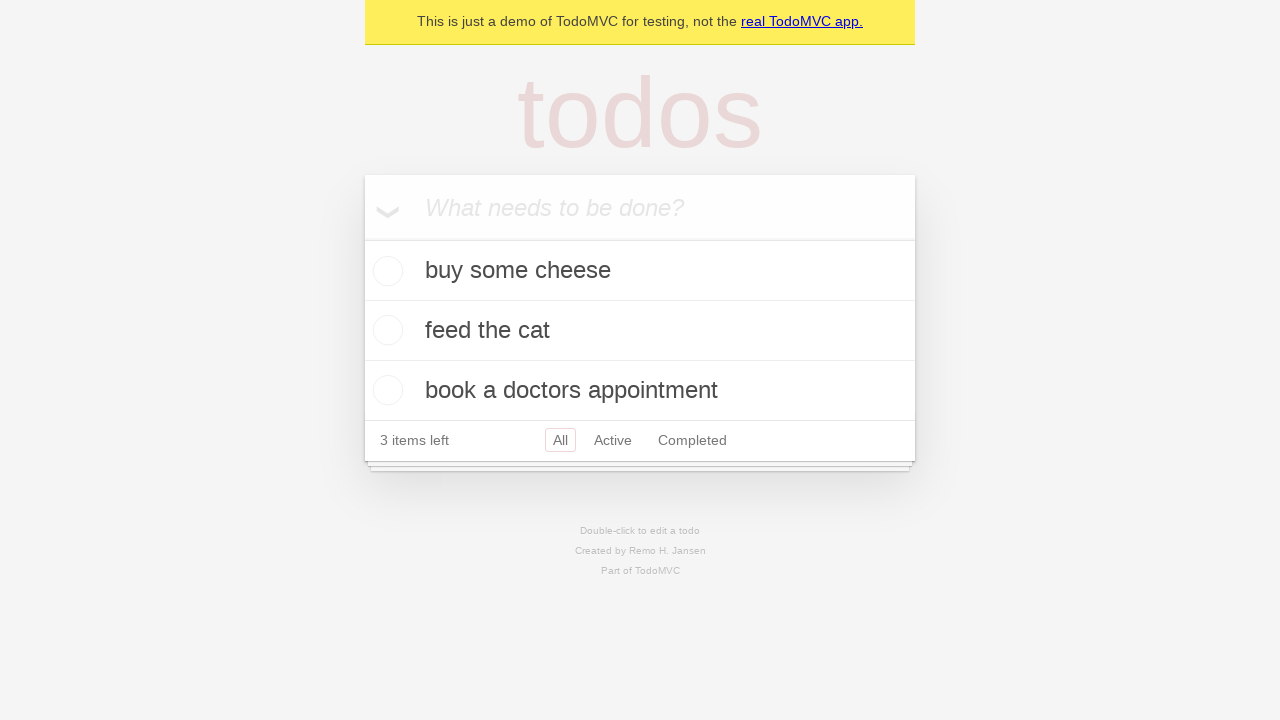

Located all todo items
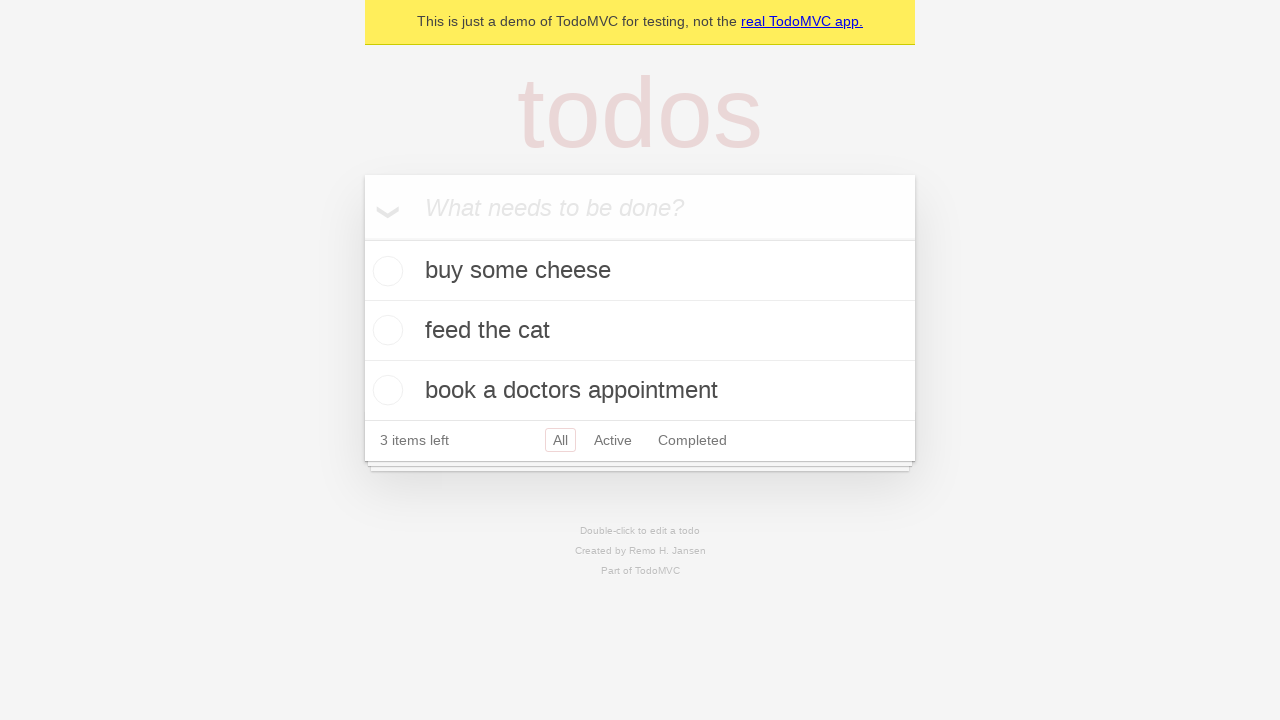

Checked the second todo item (feed the cat) at (385, 330) on internal:testid=[data-testid="todo-item"s] >> nth=1 >> internal:role=checkbox
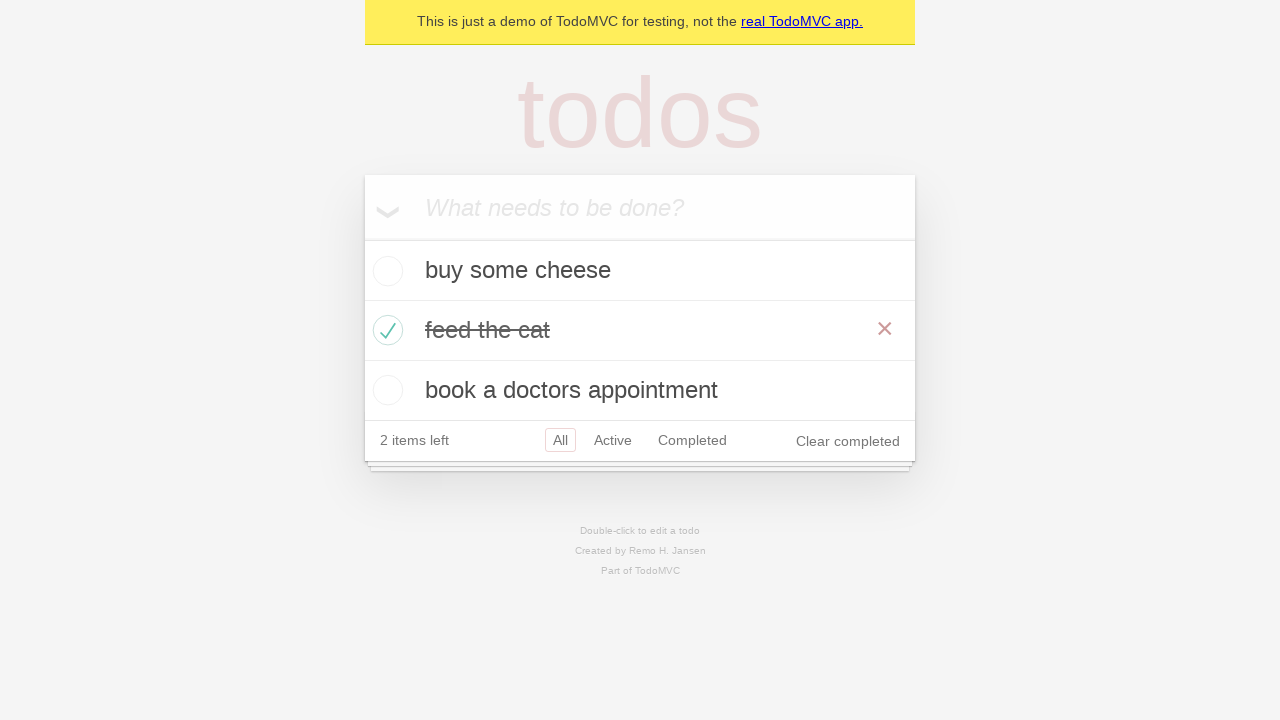

Clicked 'Clear completed' button to remove completed items at (848, 441) on internal:role=button[name="Clear completed"i]
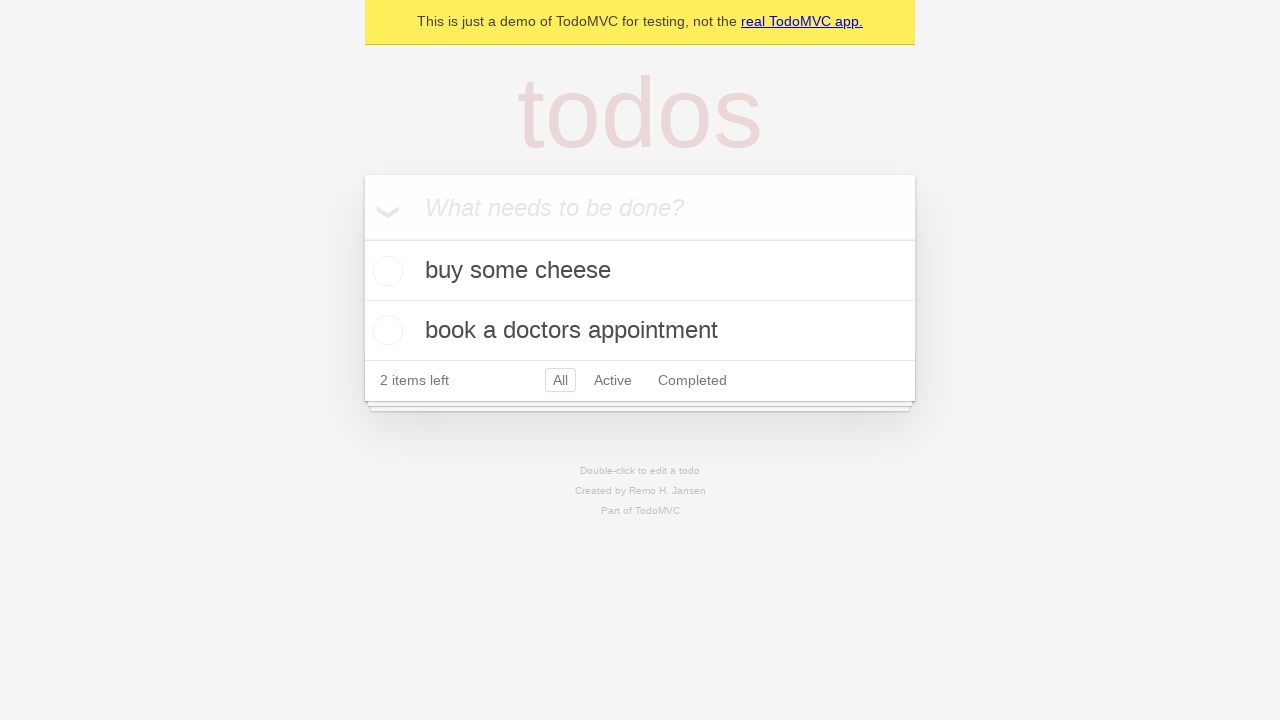

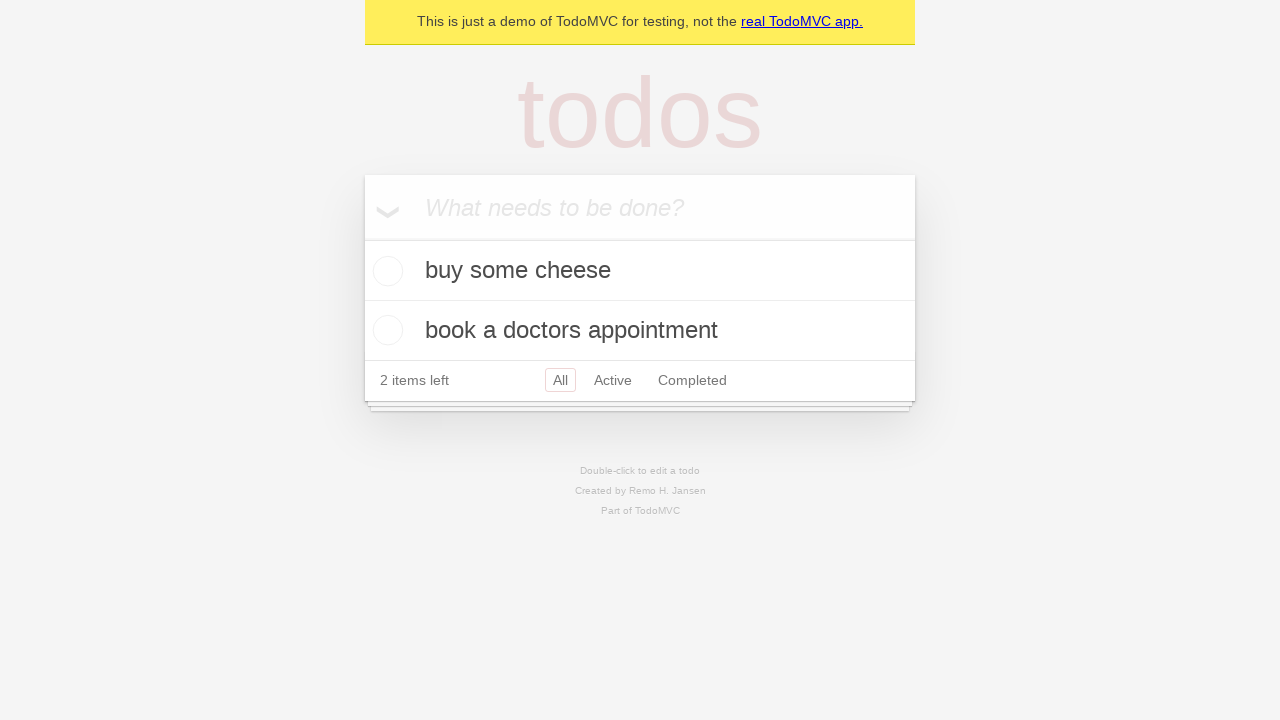